Tests Hacker News search with special characters "?*^^%" to verify handling of searches with no results

Starting URL: https://news.ycombinator.com

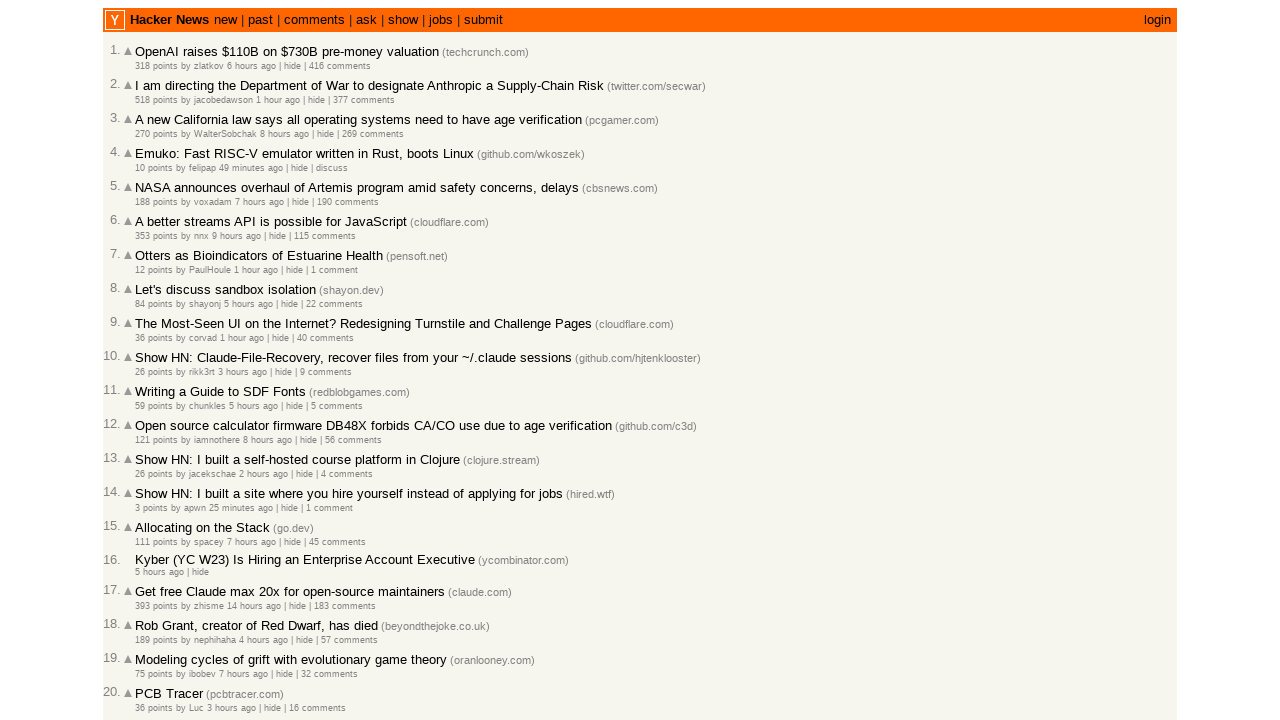

Filled search box with special characters '?*^^%' on input[name='q']
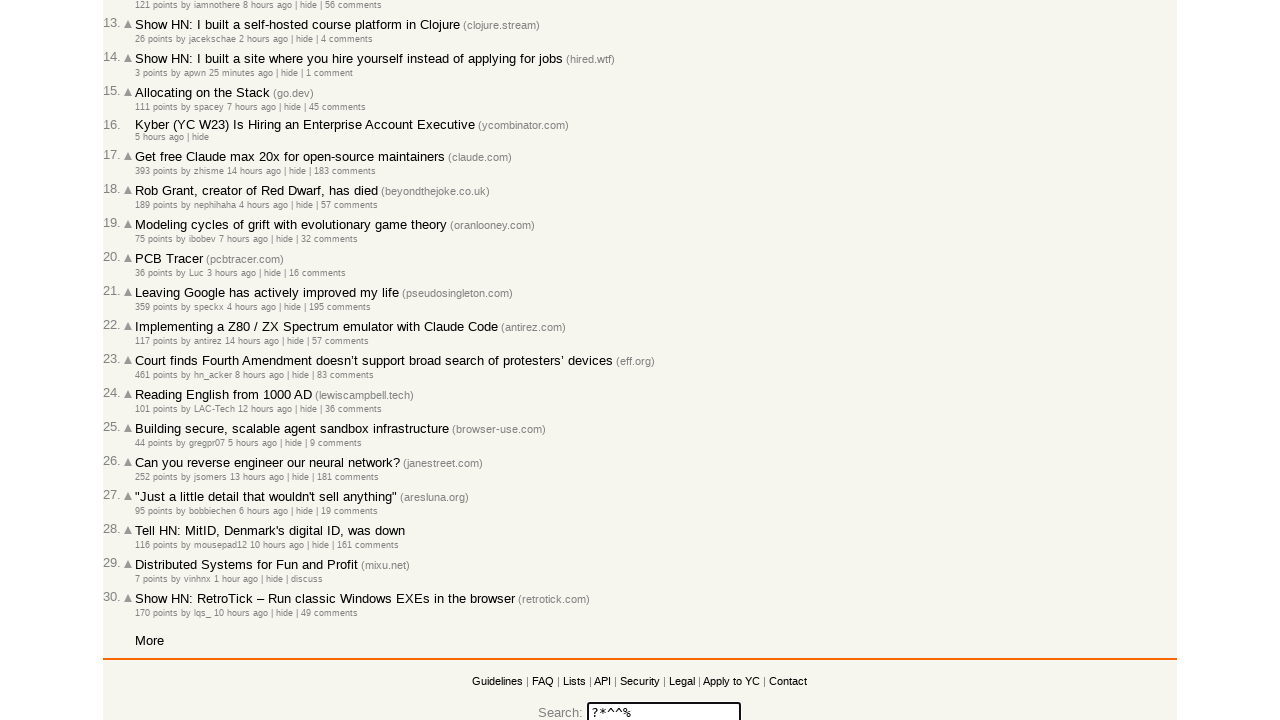

Pressed Enter to submit search query on input[name='q']
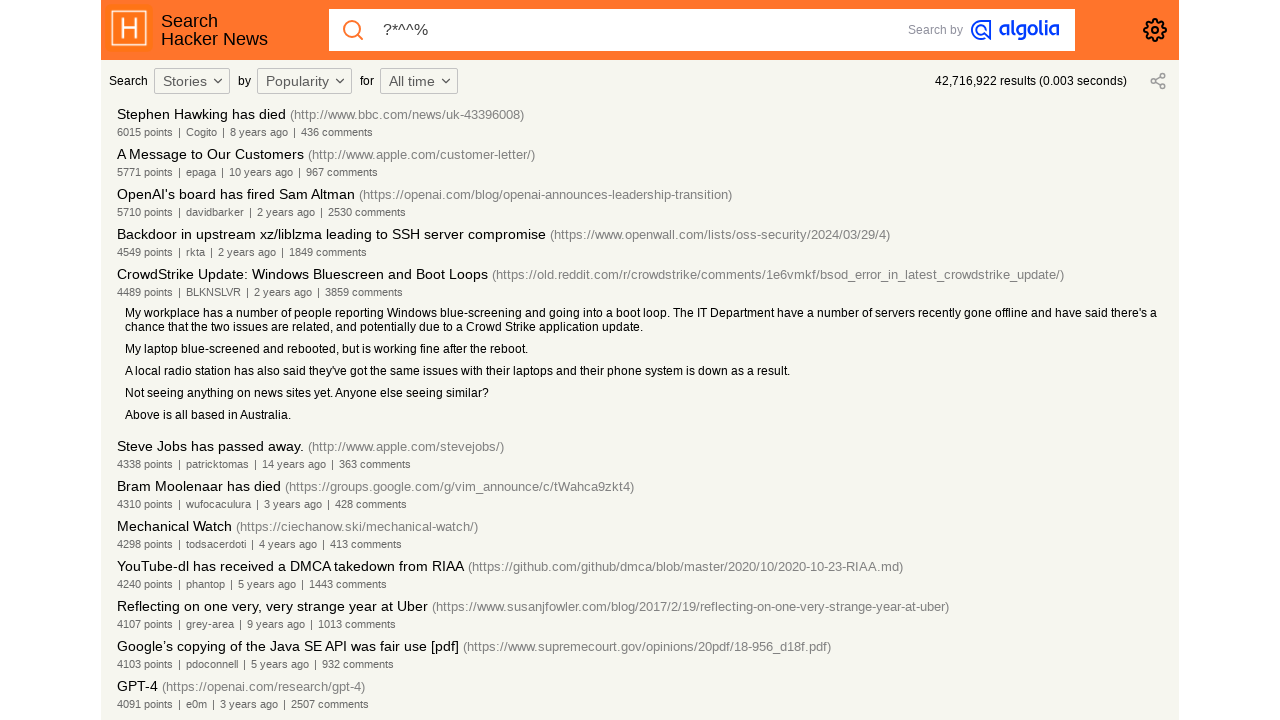

Waited for search results to load (networkidle)
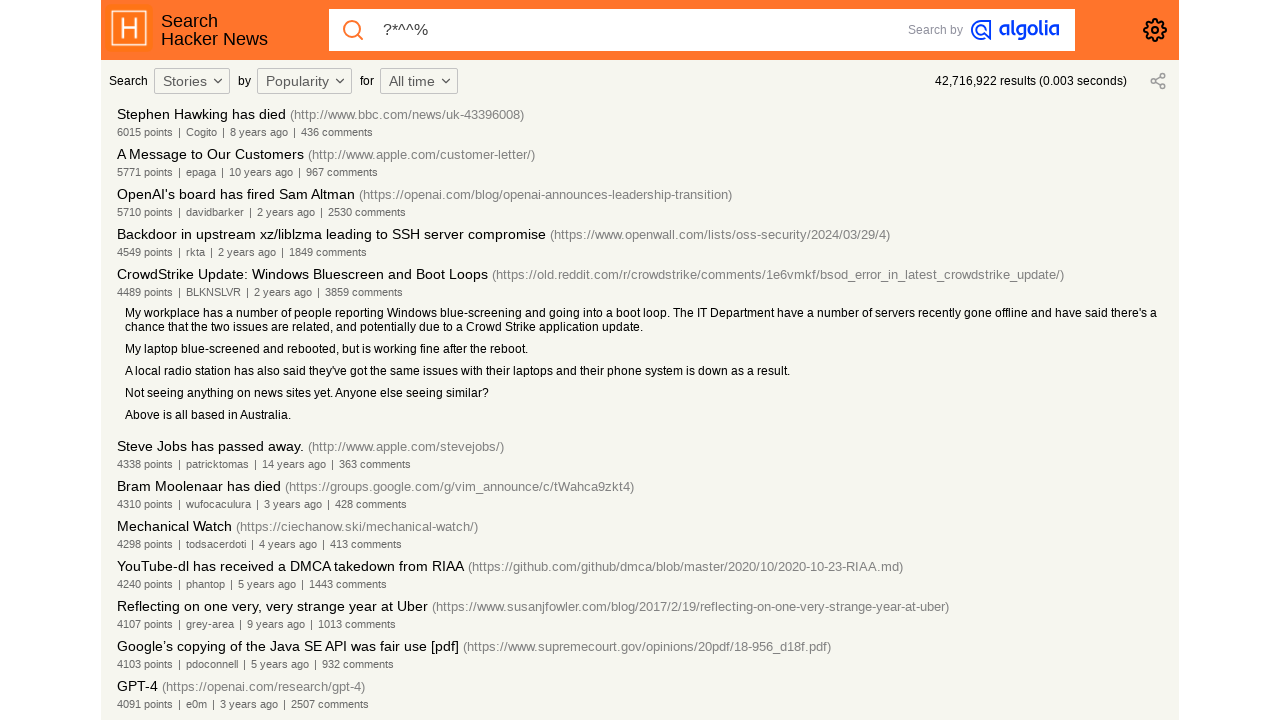

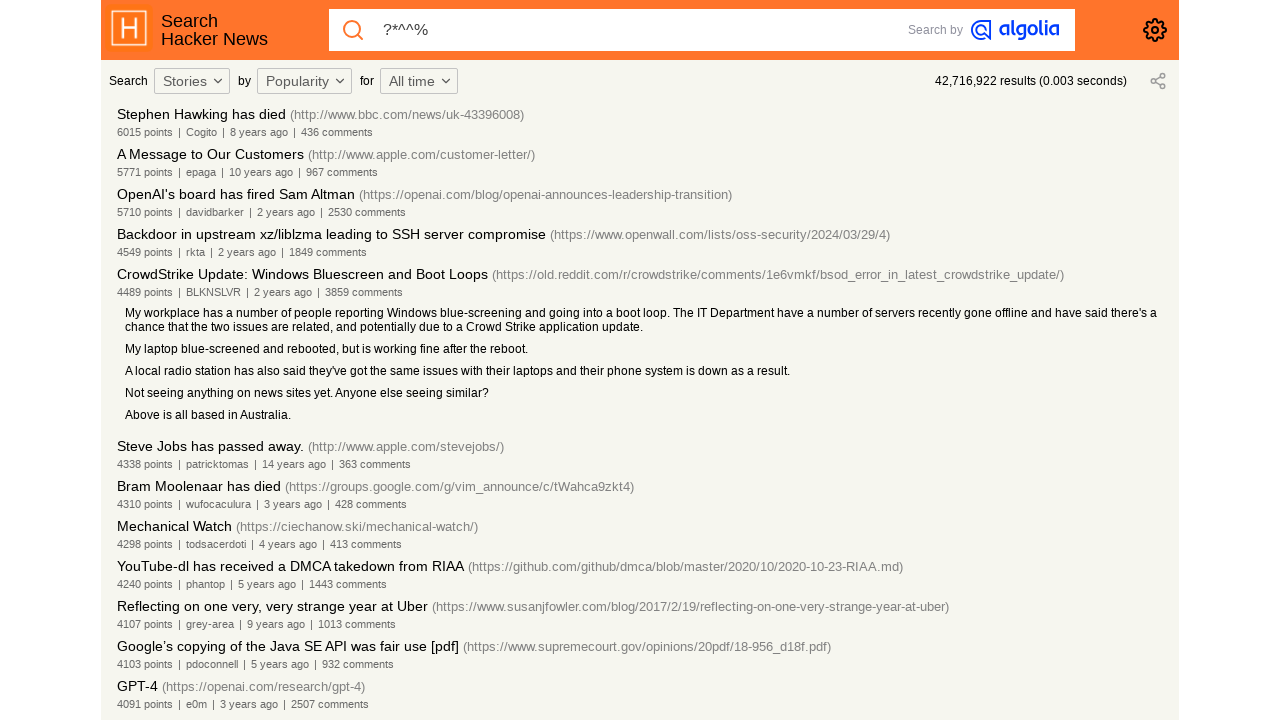